Tests static dropdown menu by selecting an option and verifying the selection

Starting URL: http://rahulshettyacademy.com/AutomationPractice/

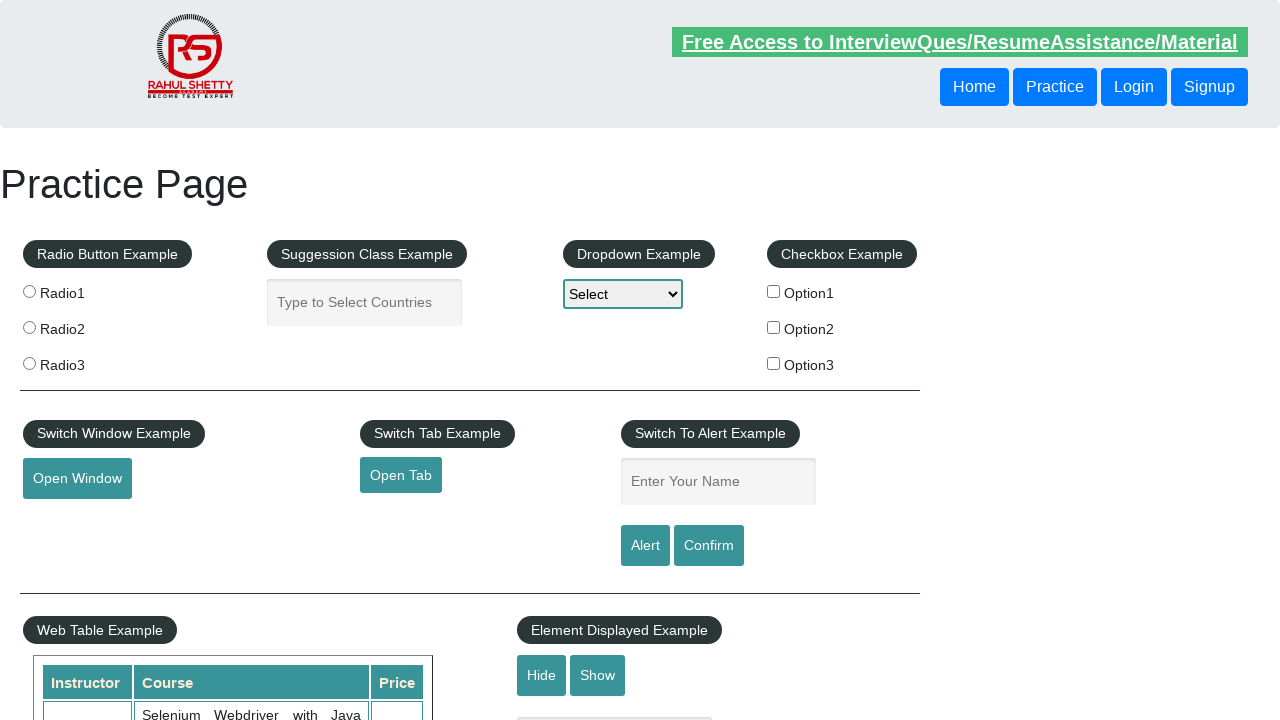

Selected 'option2' from static dropdown menu on select
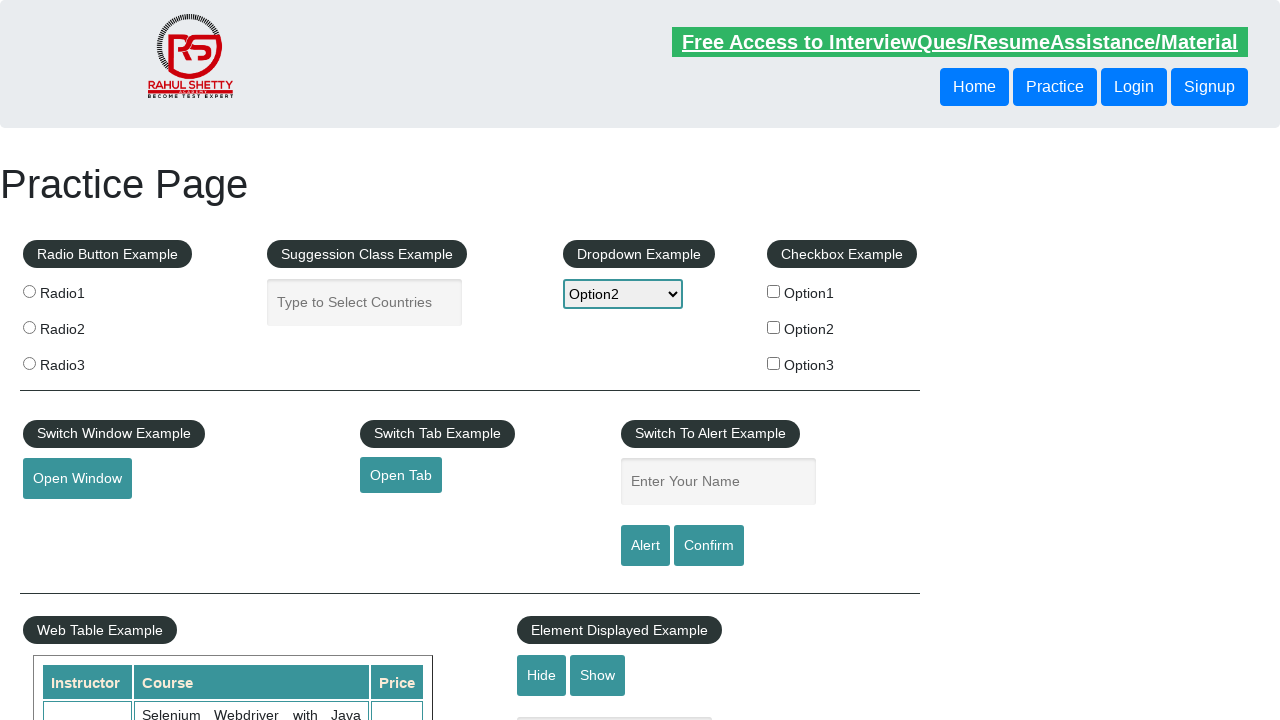

Verified that 'option2' was selected in the dropdown
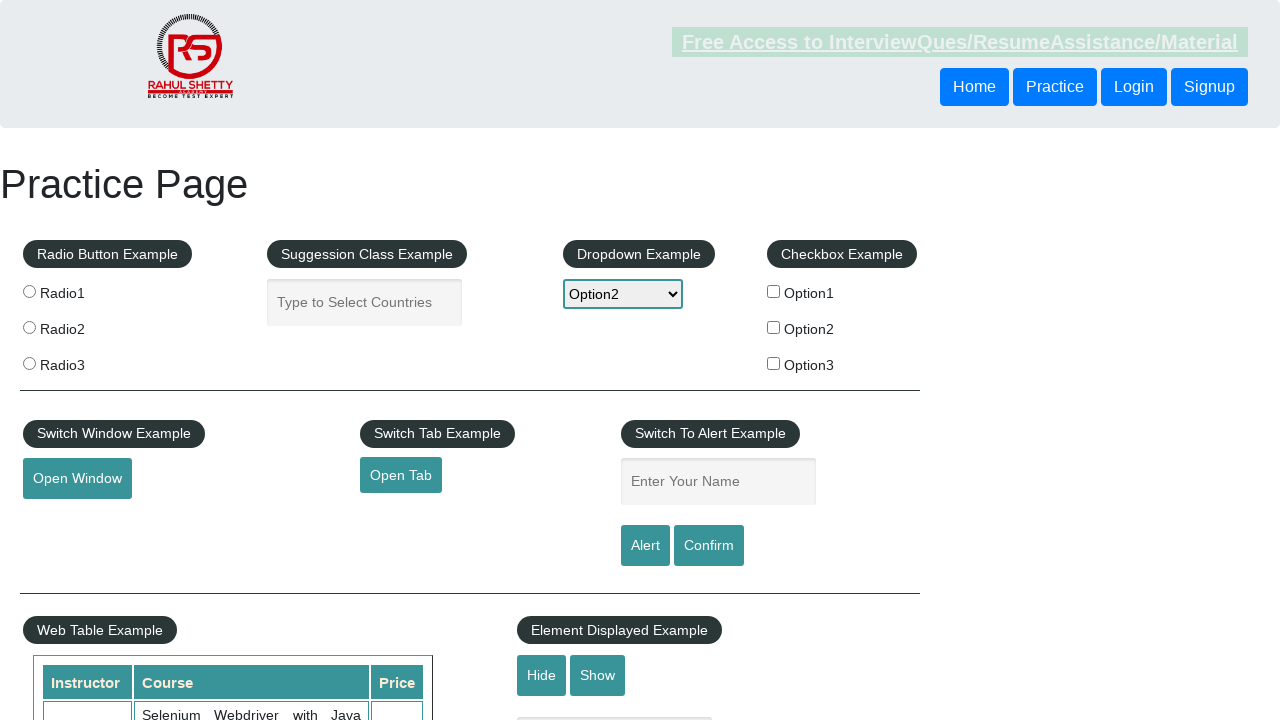

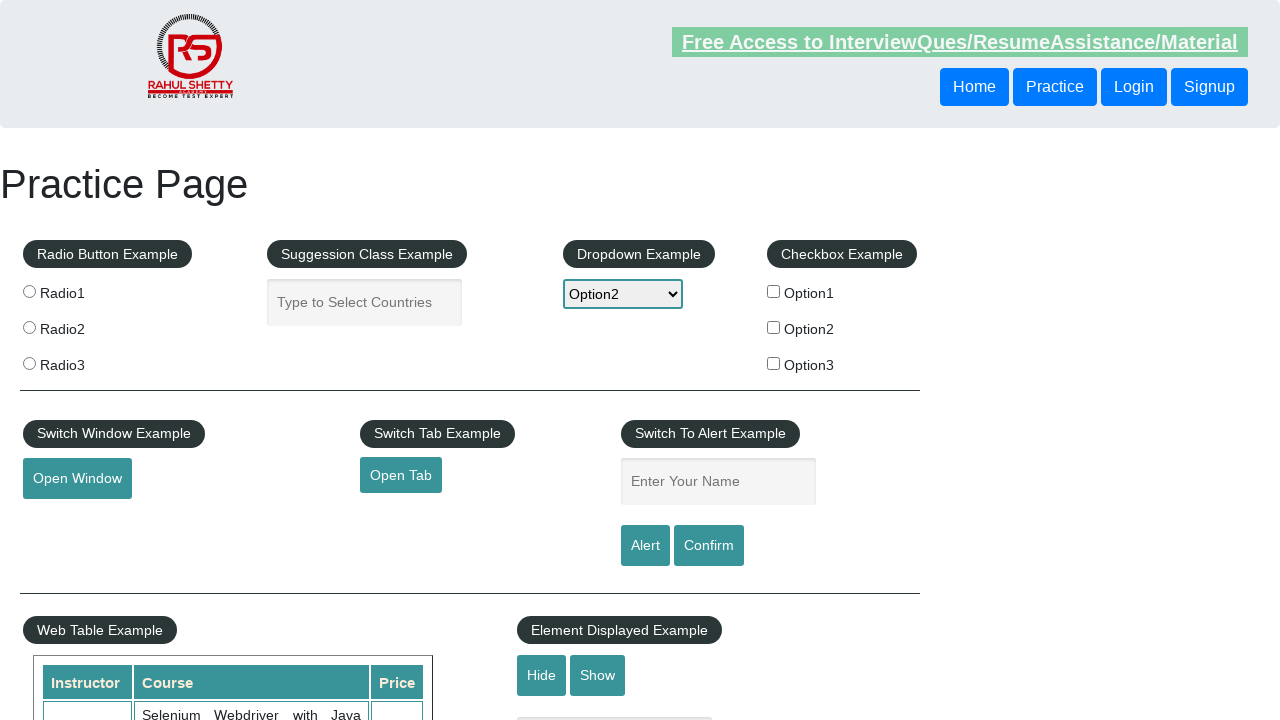